Tests dropdown selection functionality by selecting "Option 2" from a dropdown menu and verifying the selection

Starting URL: https://the-internet.herokuapp.com/dropdown

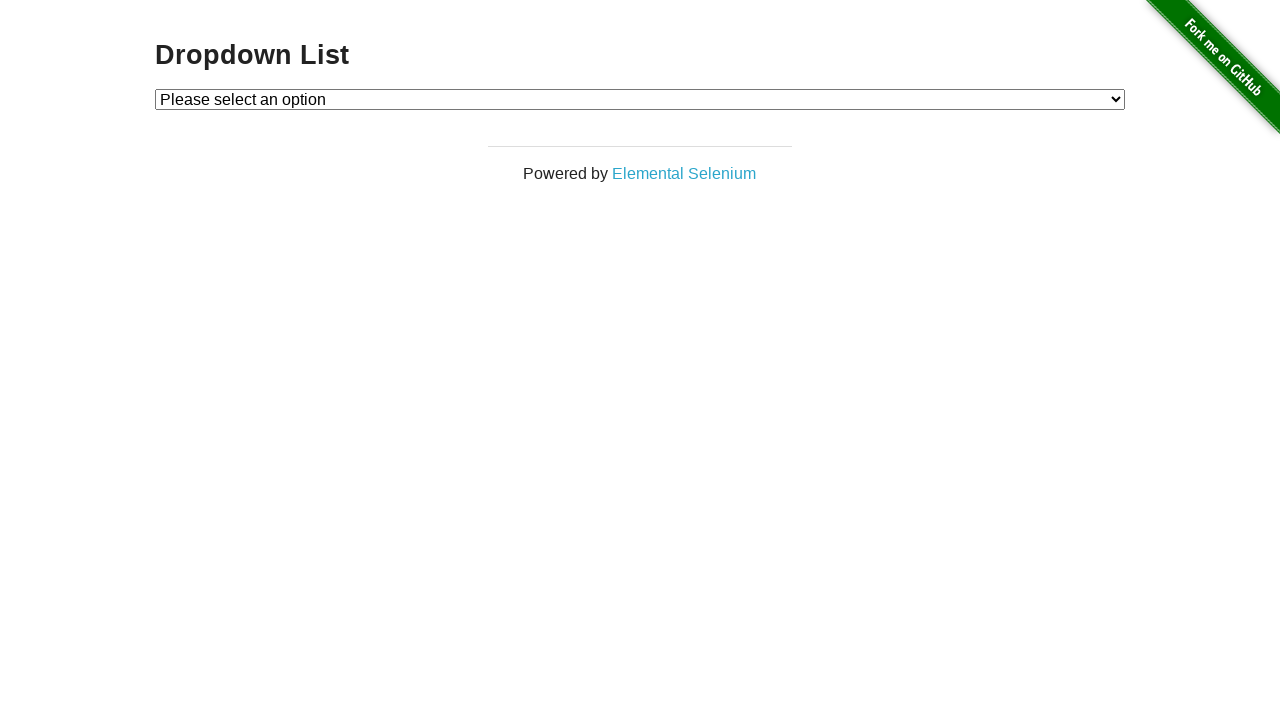

Selected 'Option 2' from the dropdown menu on #dropdown
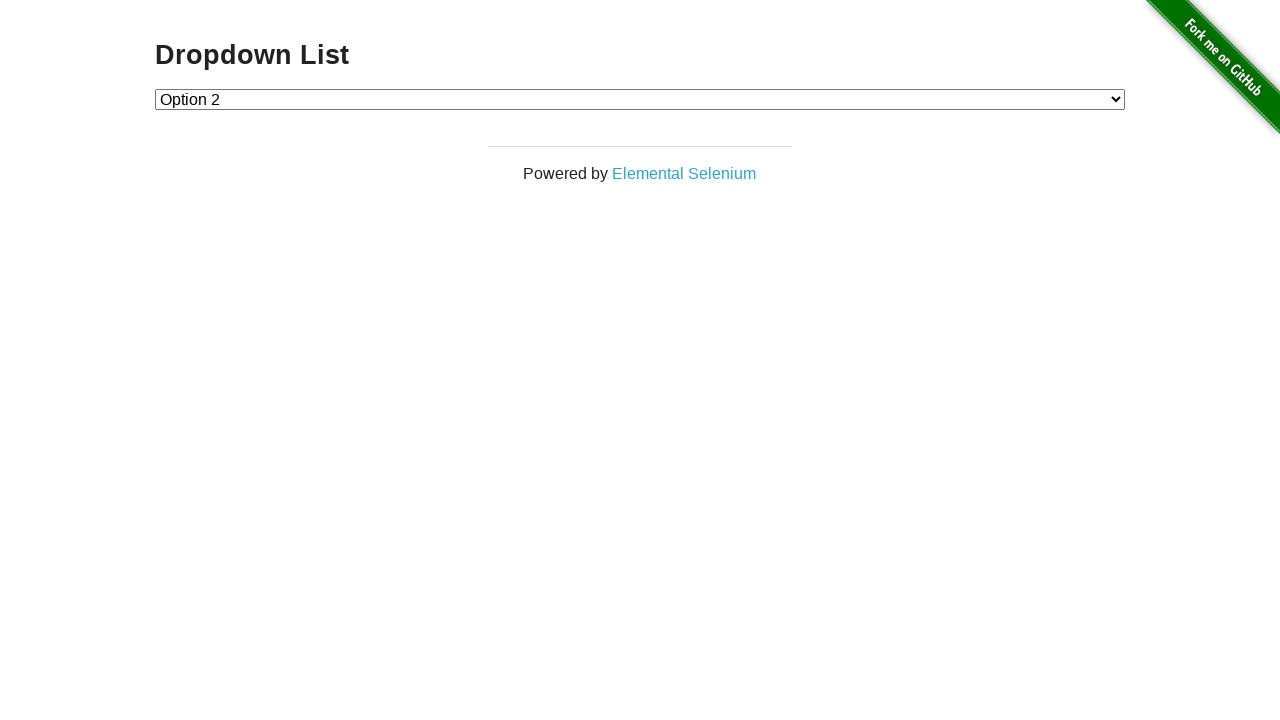

Retrieved the selected dropdown value
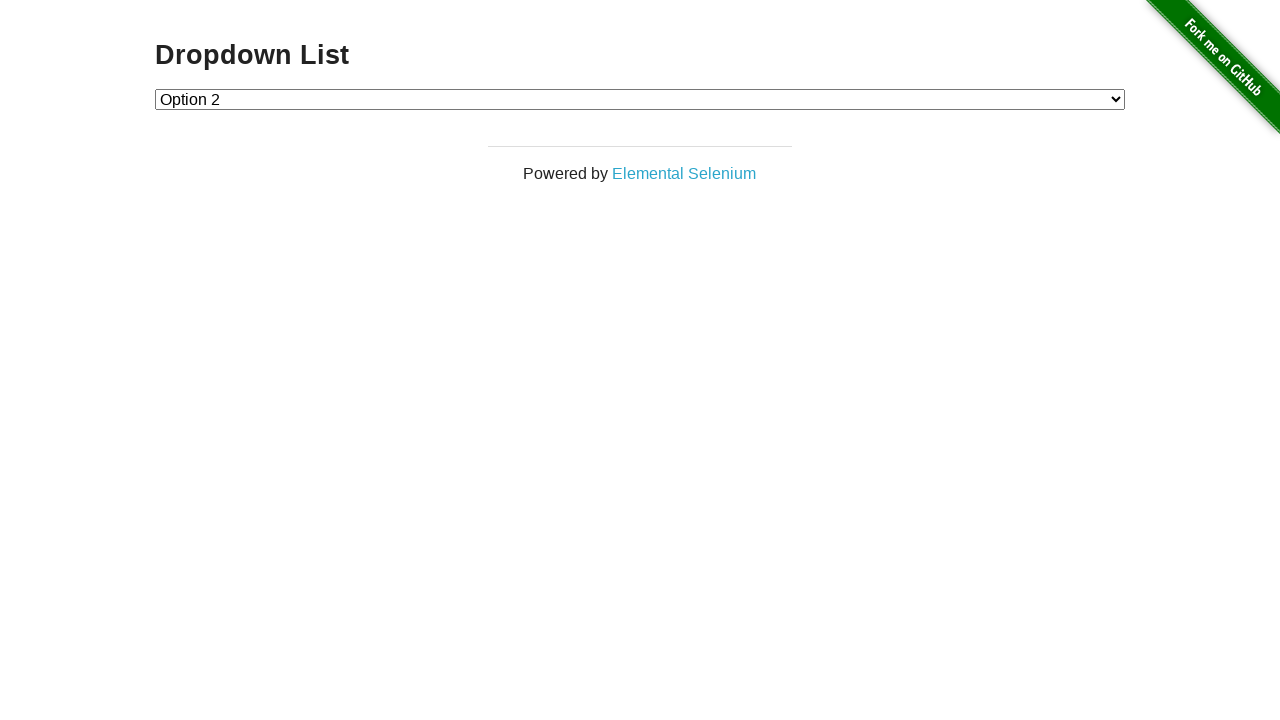

Verified that the dropdown value is '2' as expected
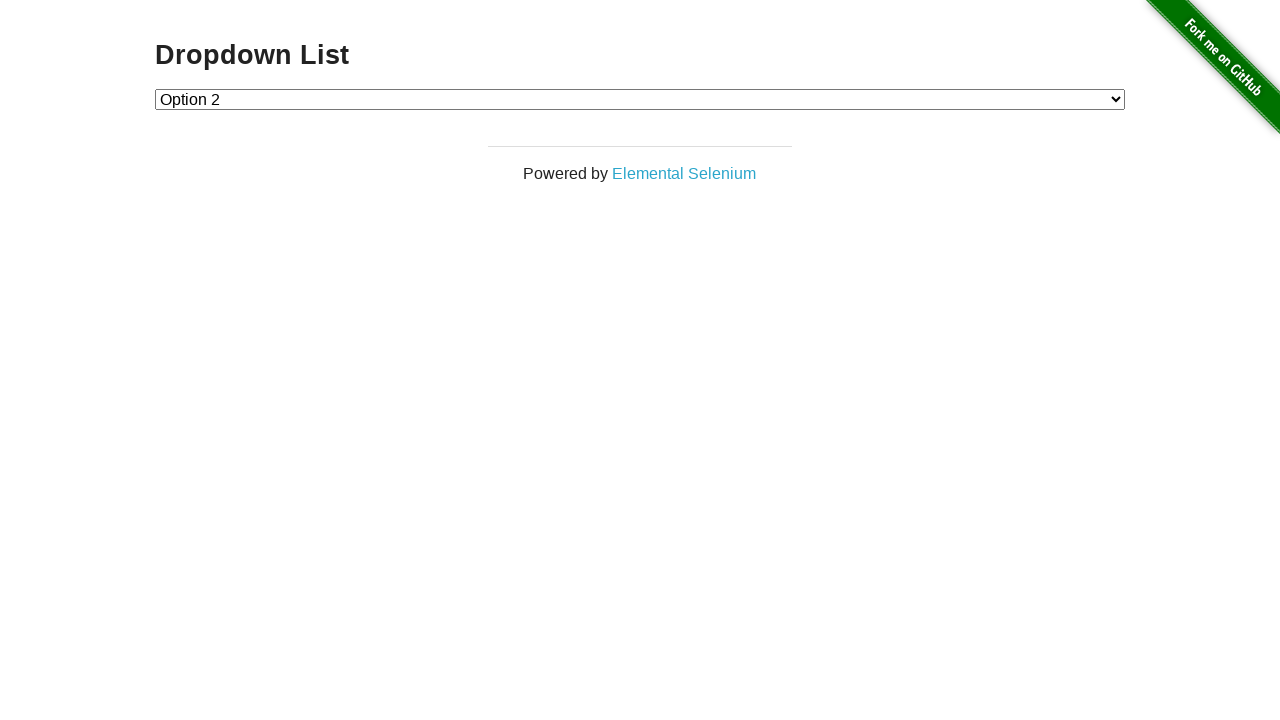

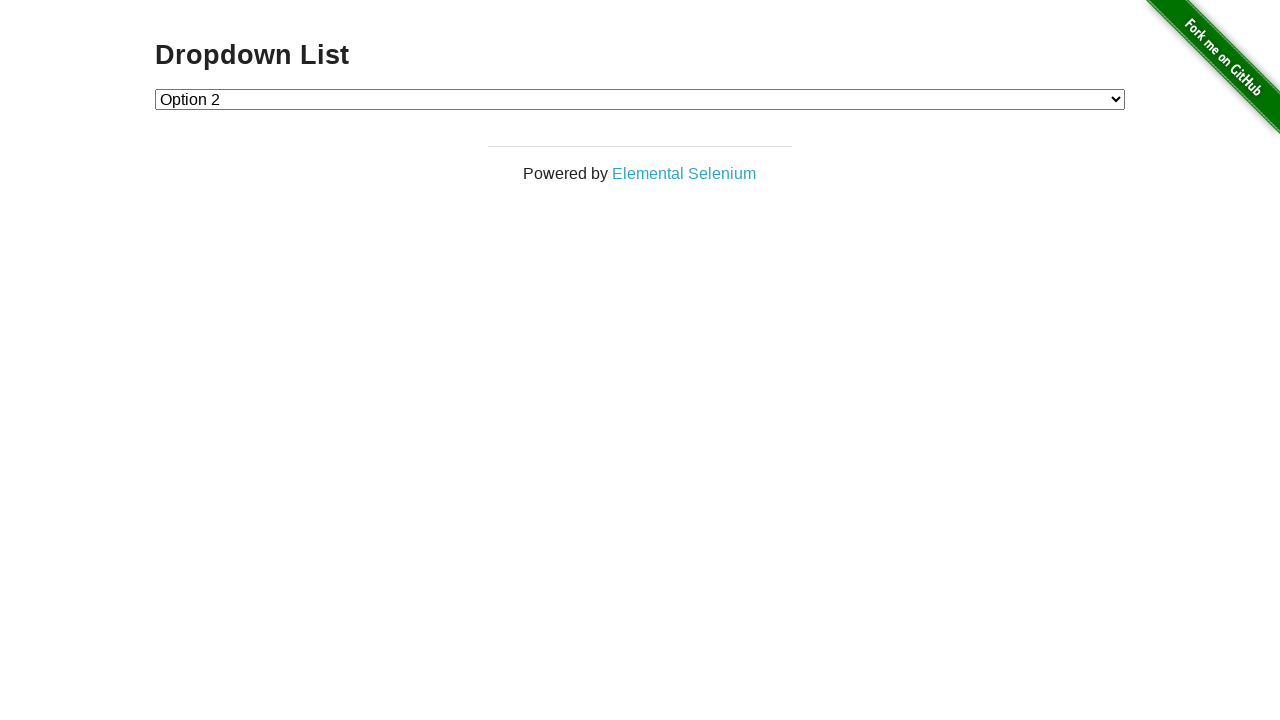